Tests auto-suggestive dropdown functionality by typing a partial country name and selecting a matching option from the suggestions

Starting URL: https://rahulshettyacademy.com/dropdownsPractise/

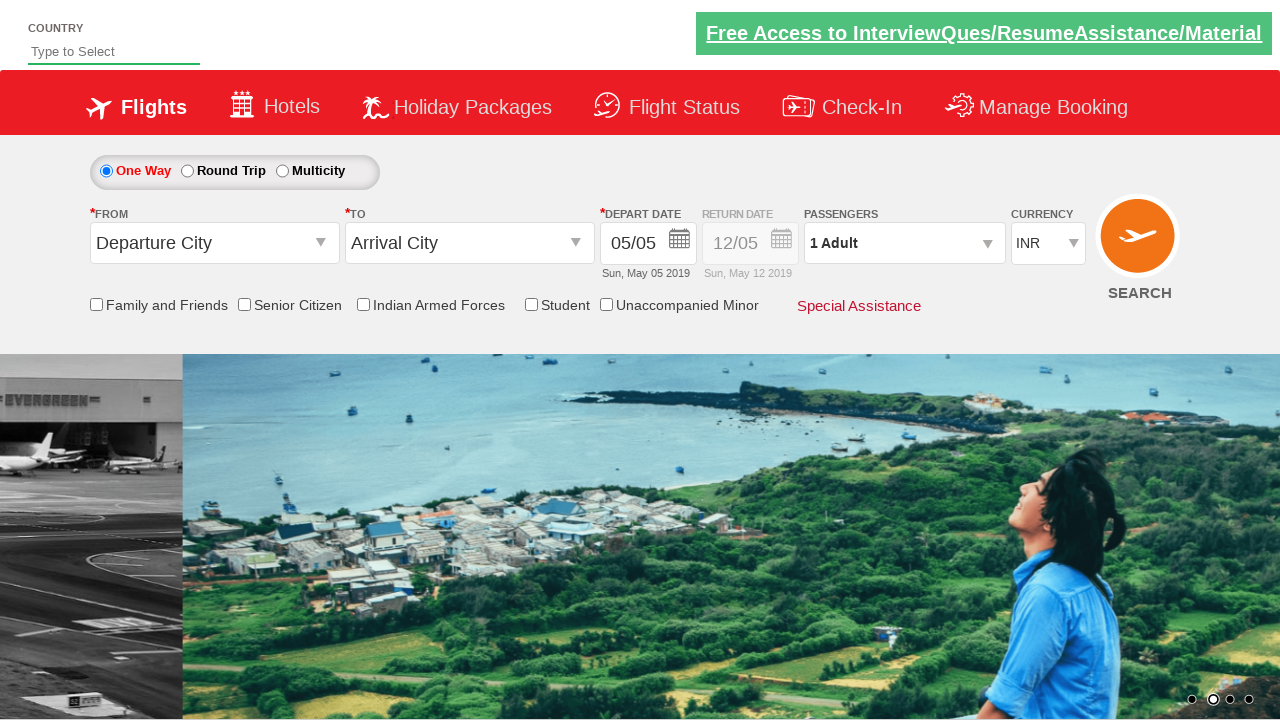

Typed 'Br' in auto-suggest input field on #autosuggest
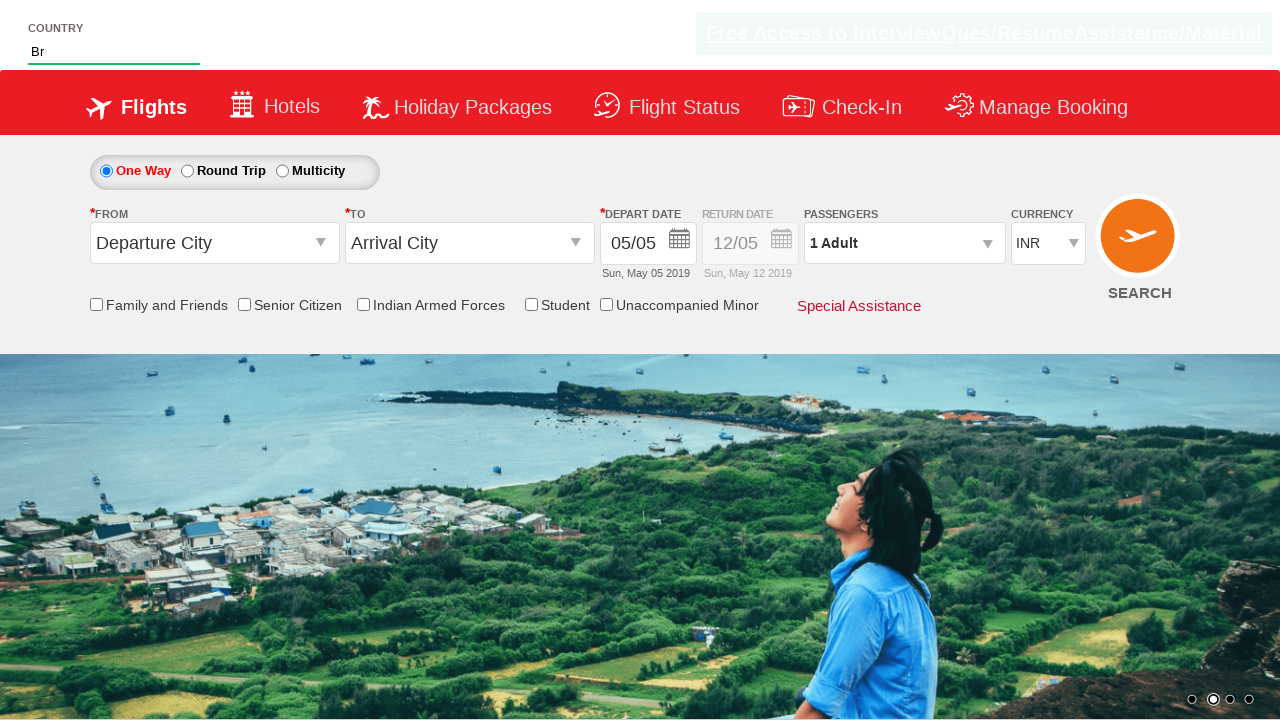

Waited for dropdown suggestions to appear
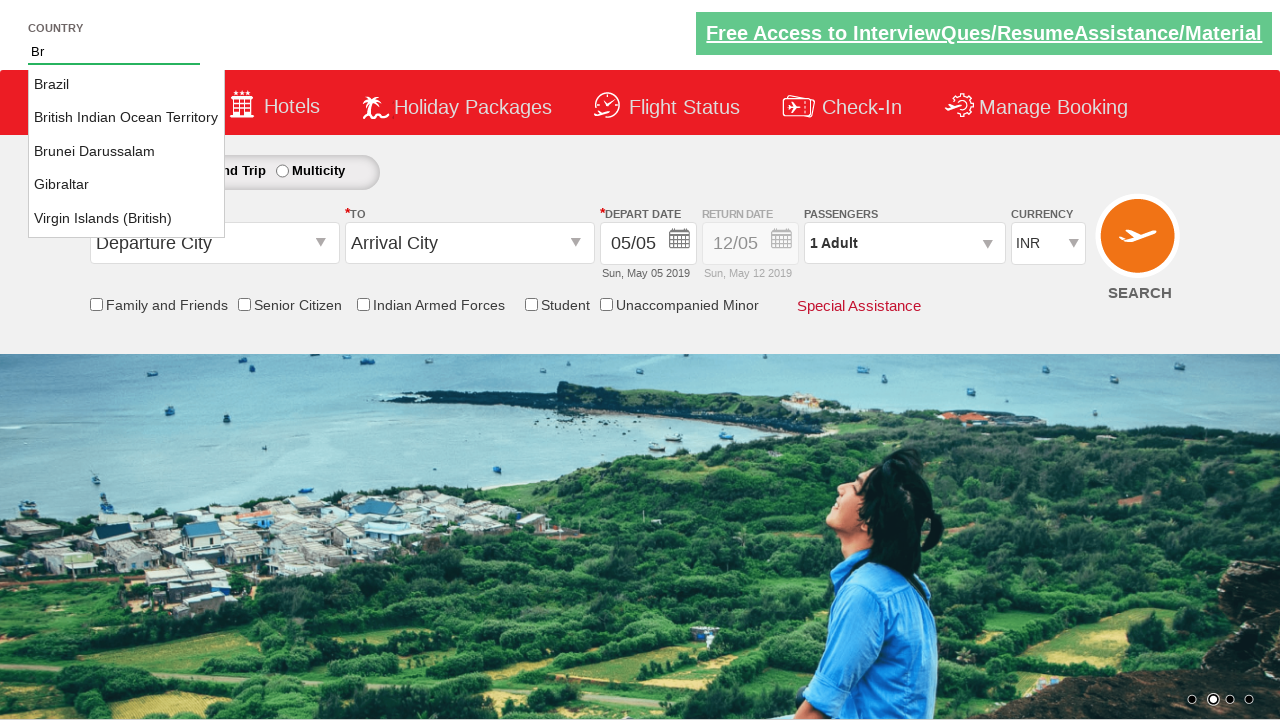

Clicked on 'Brunei Darussalam' from the suggestions at (126, 152) on li.ui-menu-item a:text-is('Brunei Darussalam')
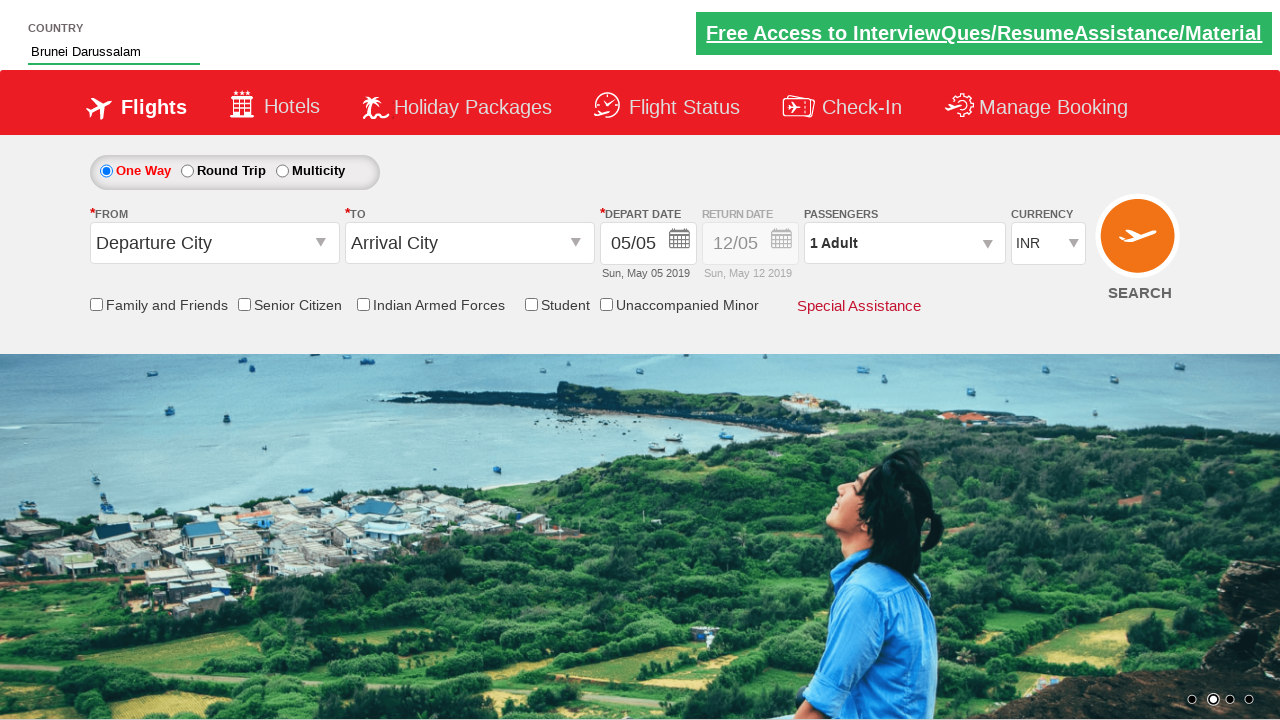

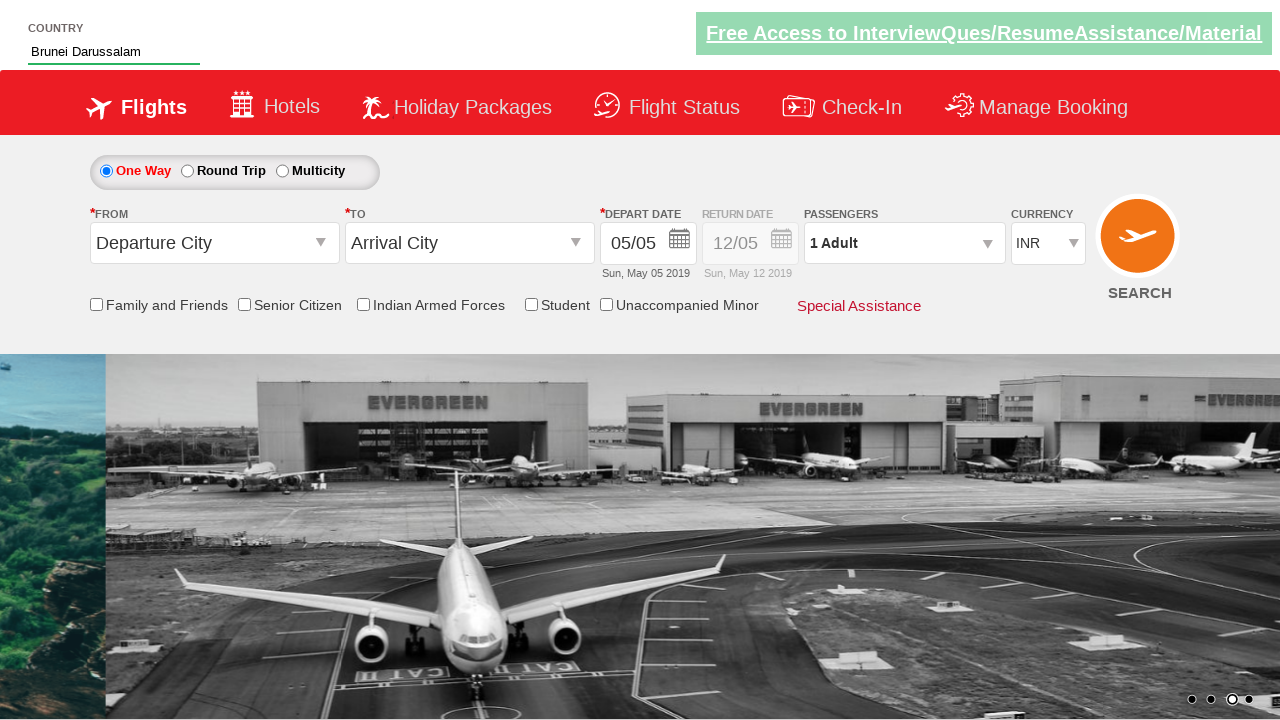